Tests declining a JavaScript confirmation alert by clicking the JS Confirm button and dismissing it

Starting URL: https://the-internet.herokuapp.com/javascript_alerts

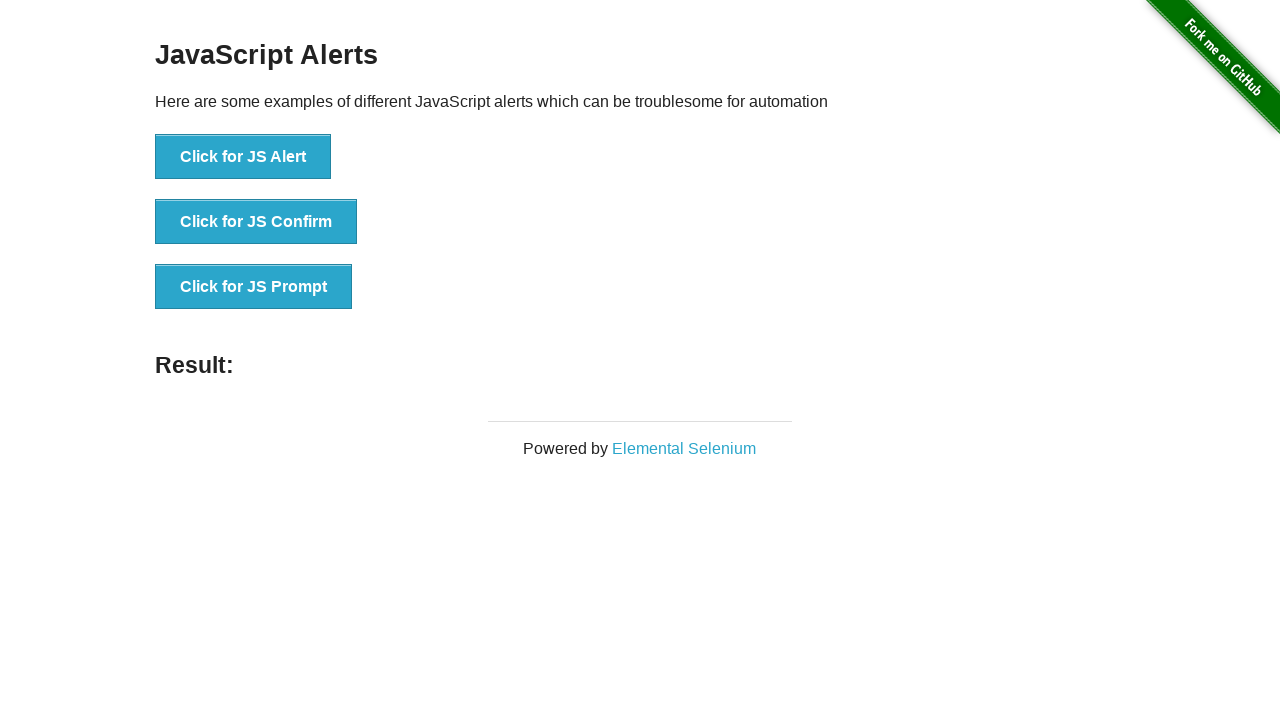

Set up dialog handler to dismiss alerts
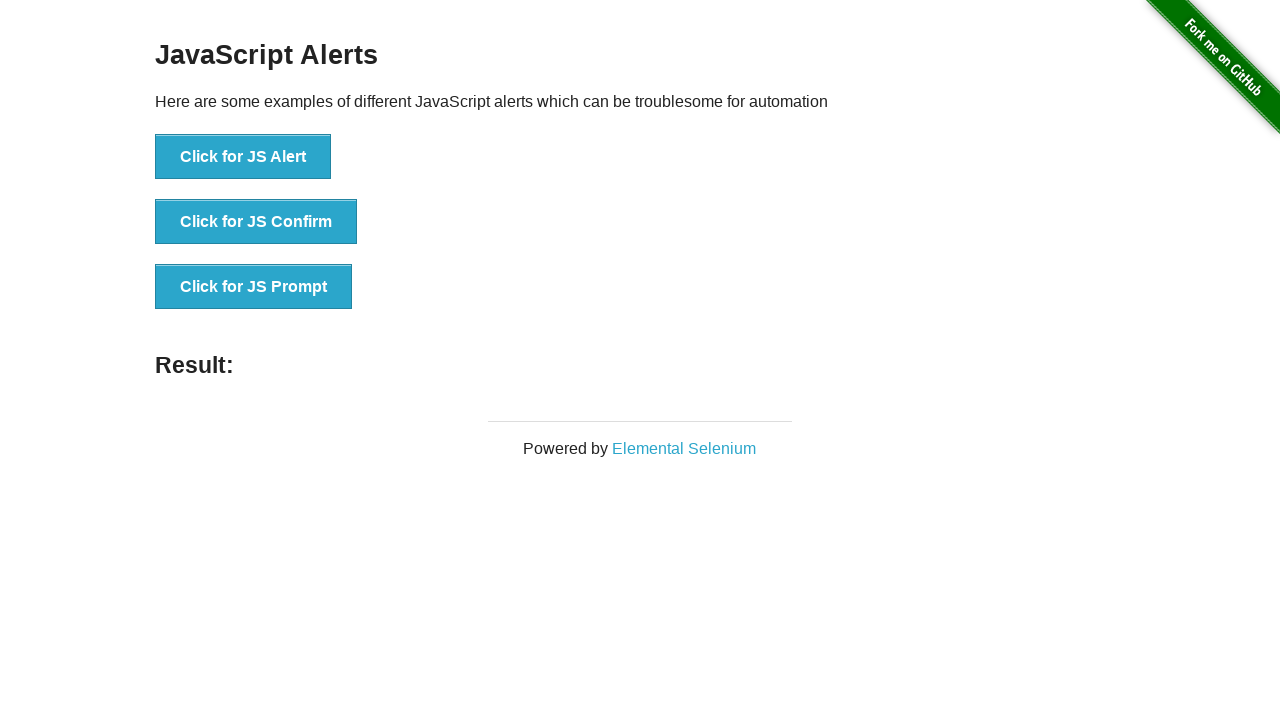

Clicked the JS Confirm button to trigger confirmation alert at (256, 222) on button[onclick='jsConfirm()']
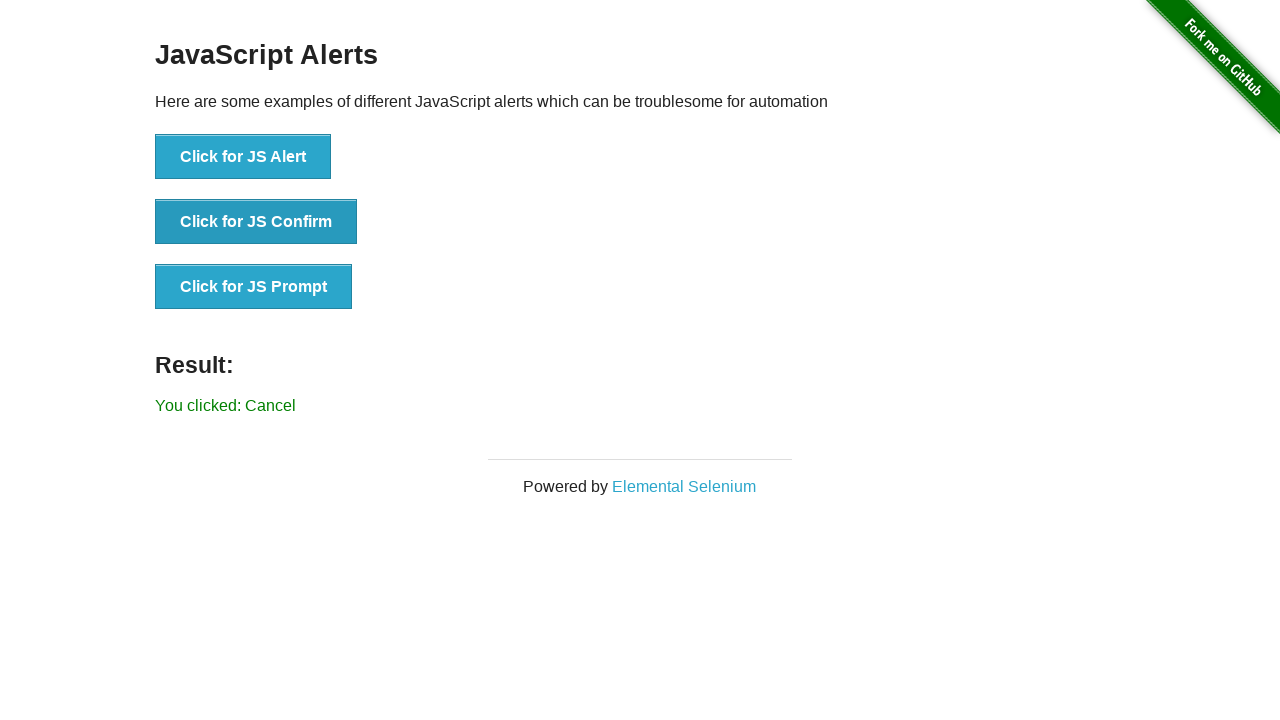

Confirmation alert was dismissed and result element loaded
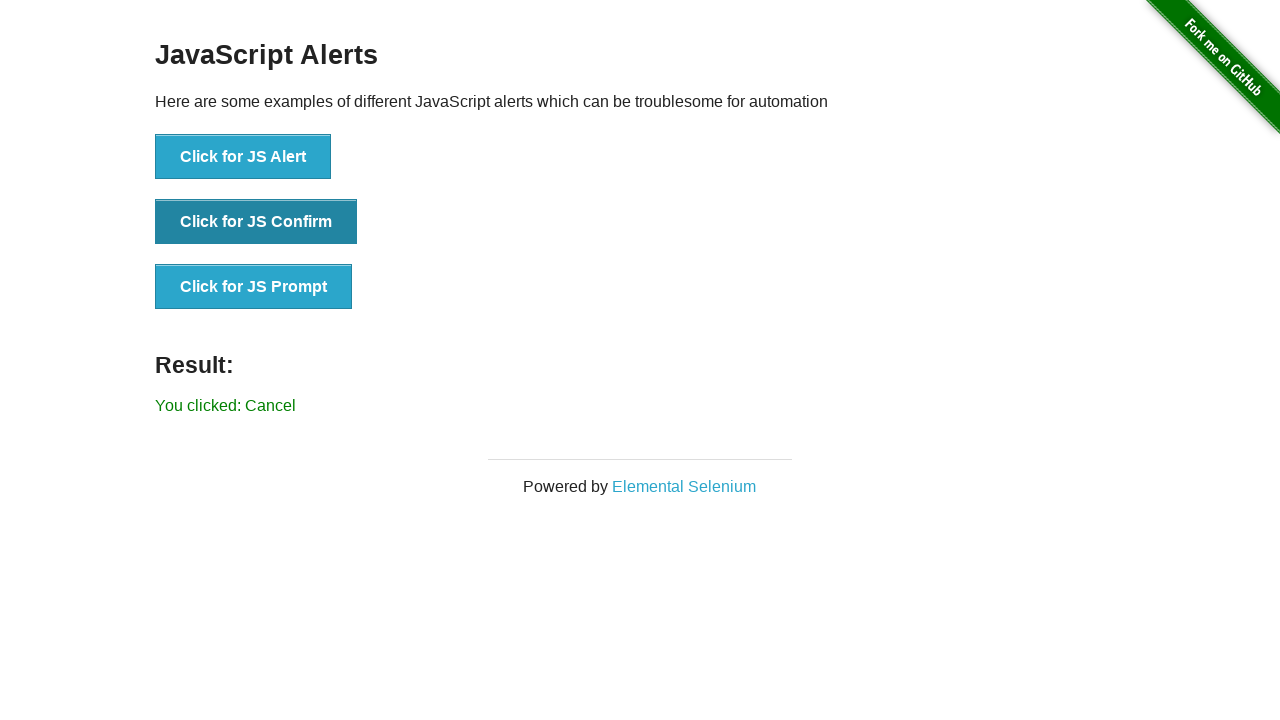

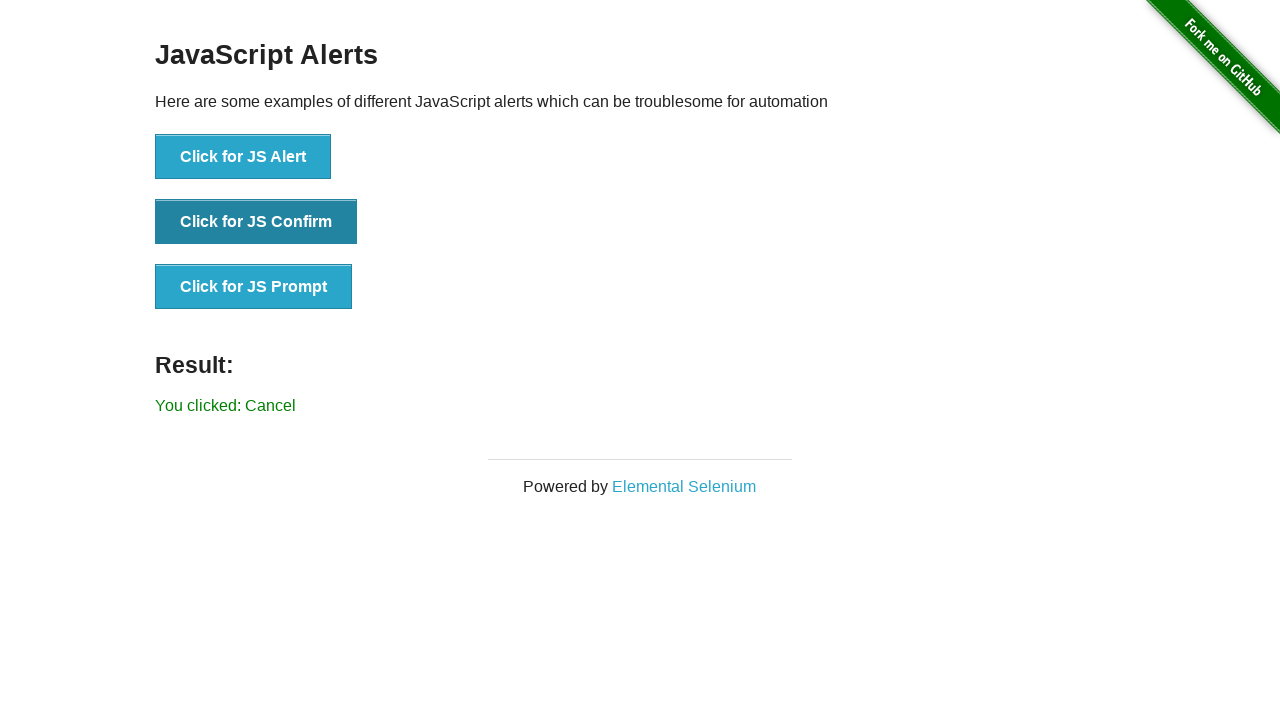